Tests dropdown selection functionality by selecting an option from a dropdown menu and verifying the selection

Starting URL: https://the-internet.herokuapp.com/dropdown

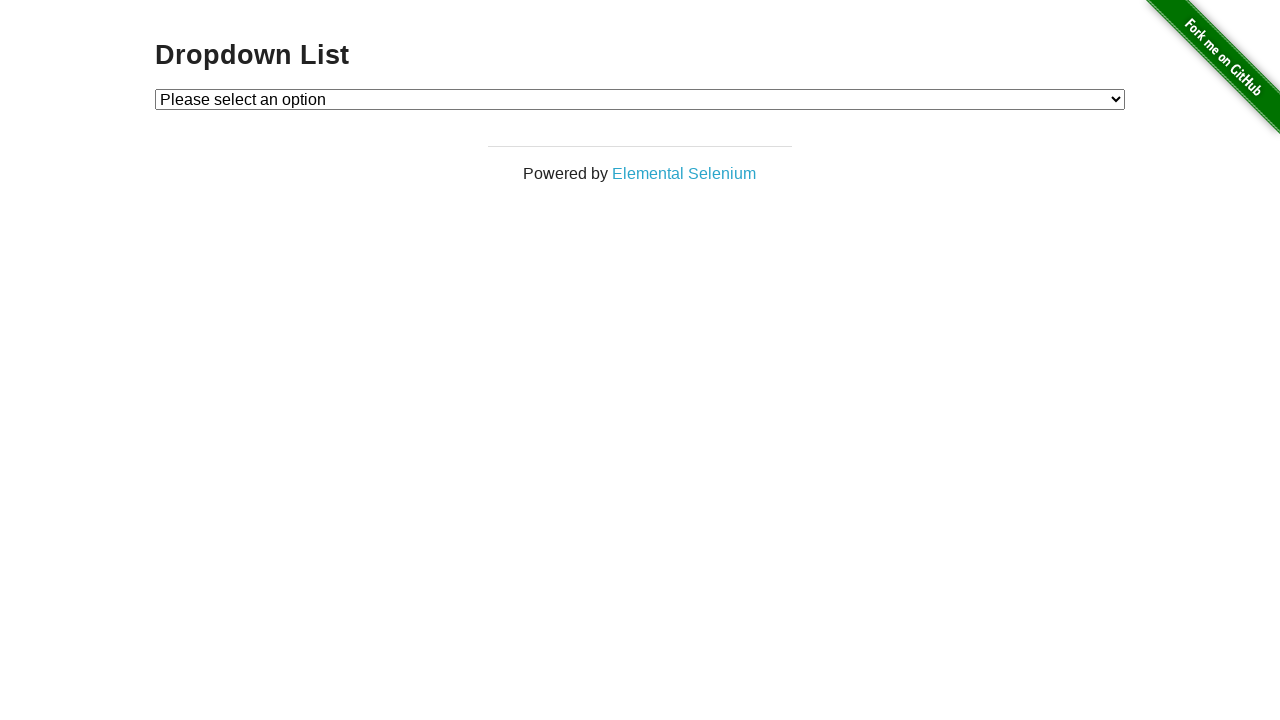

Selected 'Option 2' from dropdown menu by value on #dropdown
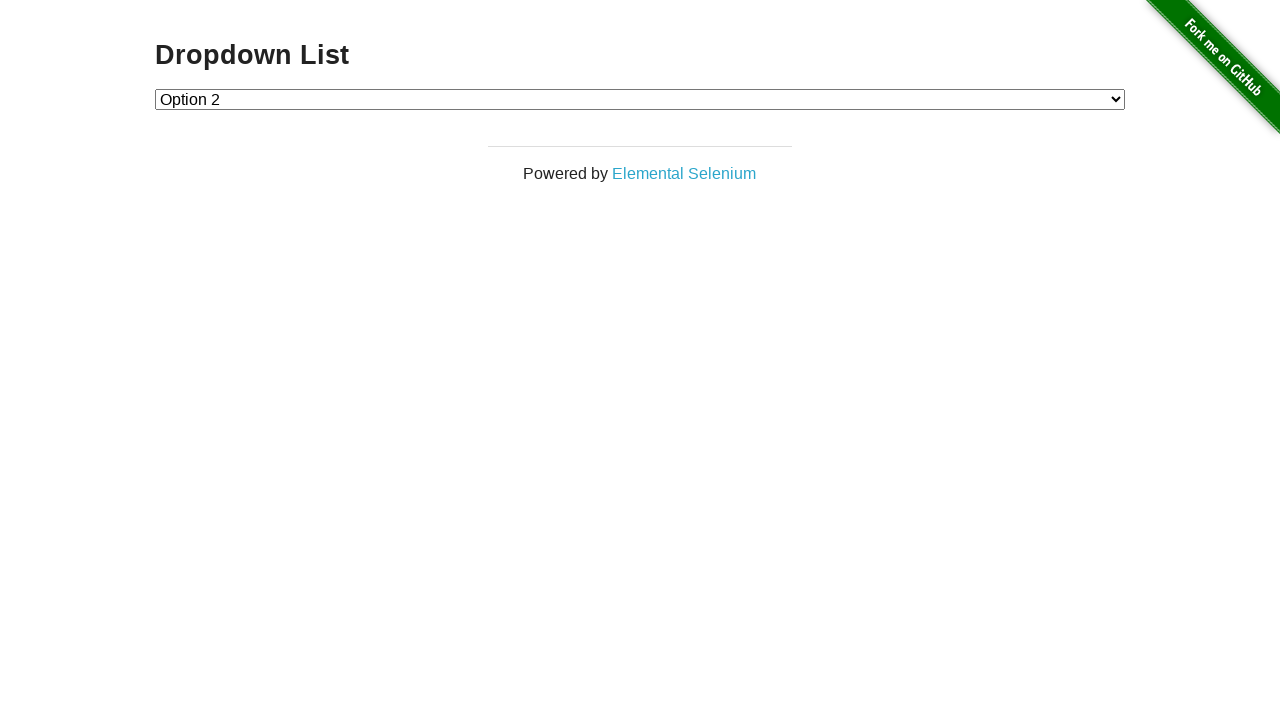

Verified that dropdown selection was set to value '2'
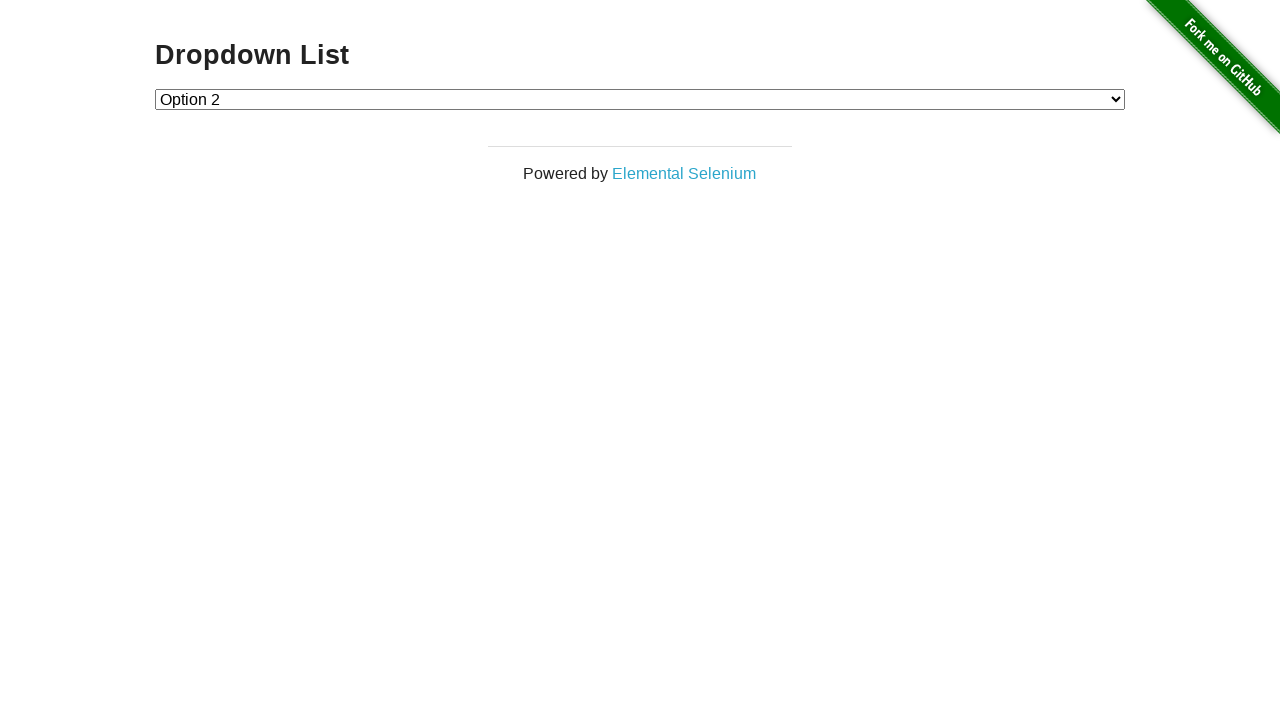

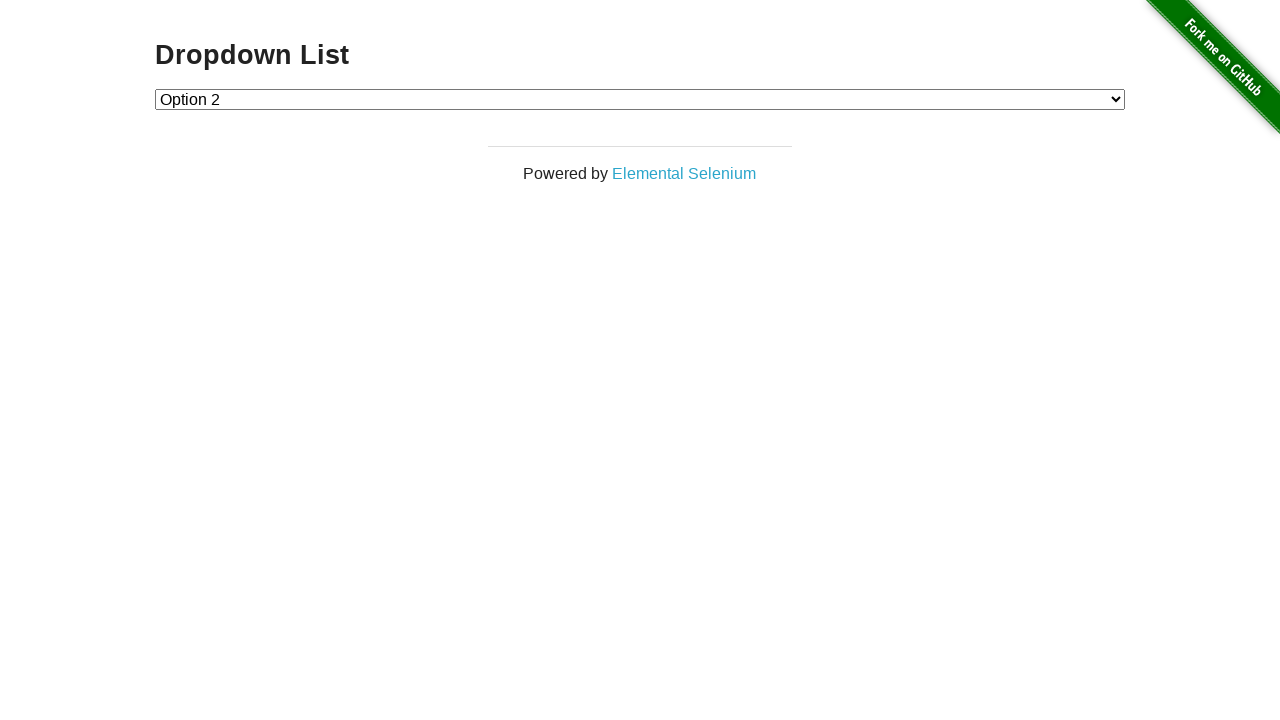